Tests an online notes application by clicking on a note, verifying its title and text match the list display, then deleting notes and verifying deletion.

Starting URL: http://qa.skillbox.ru/module15/bignotes/#/statistic

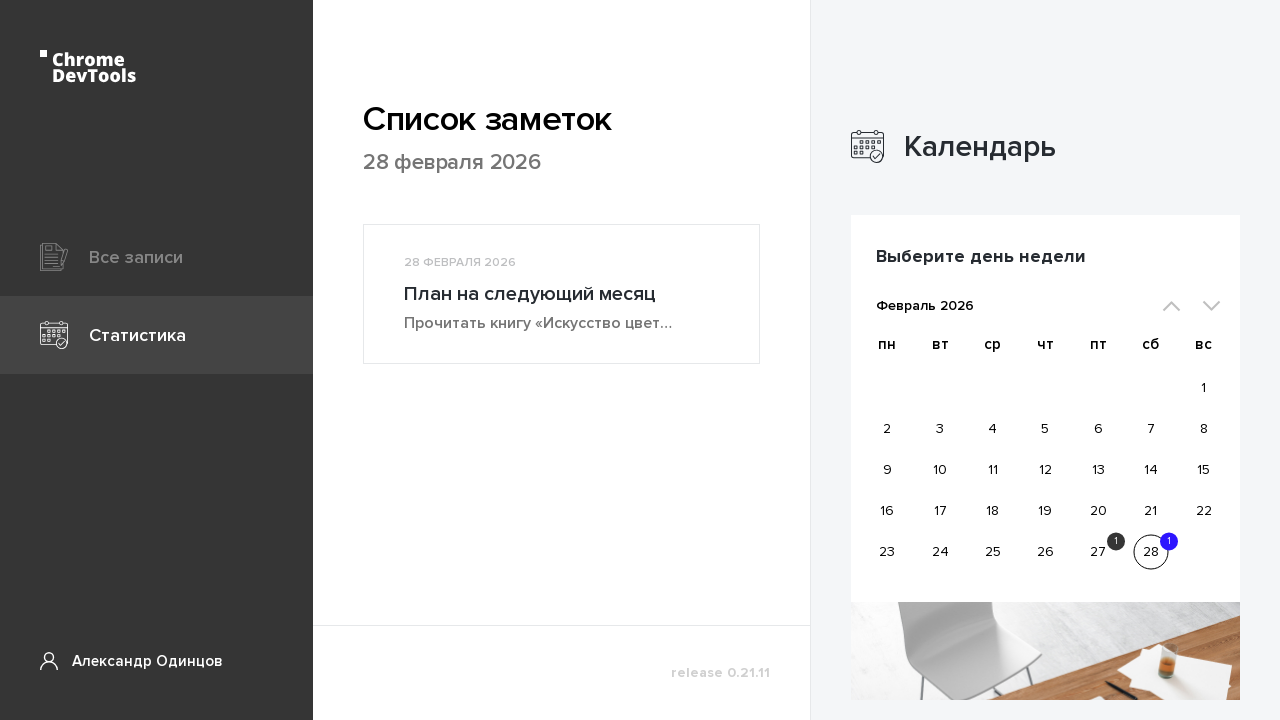

Clicked on the first note link at (562, 294) on .articlePreview__link
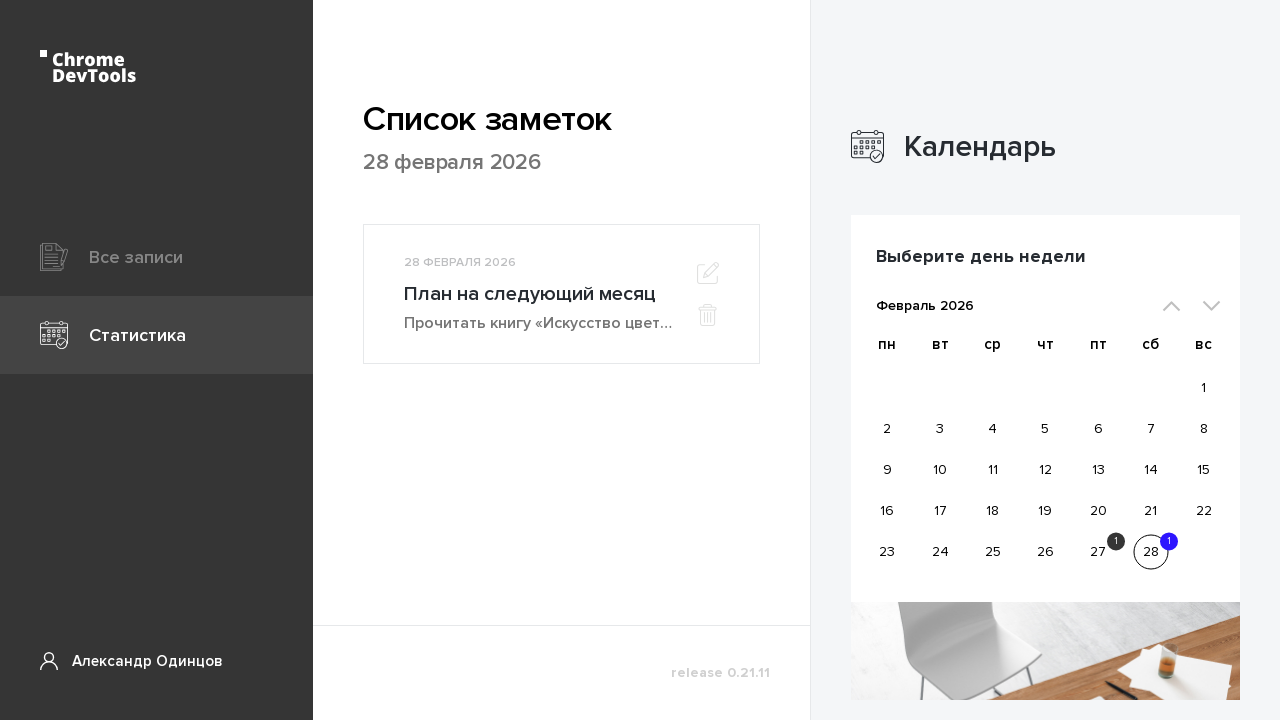

Note title input field appeared
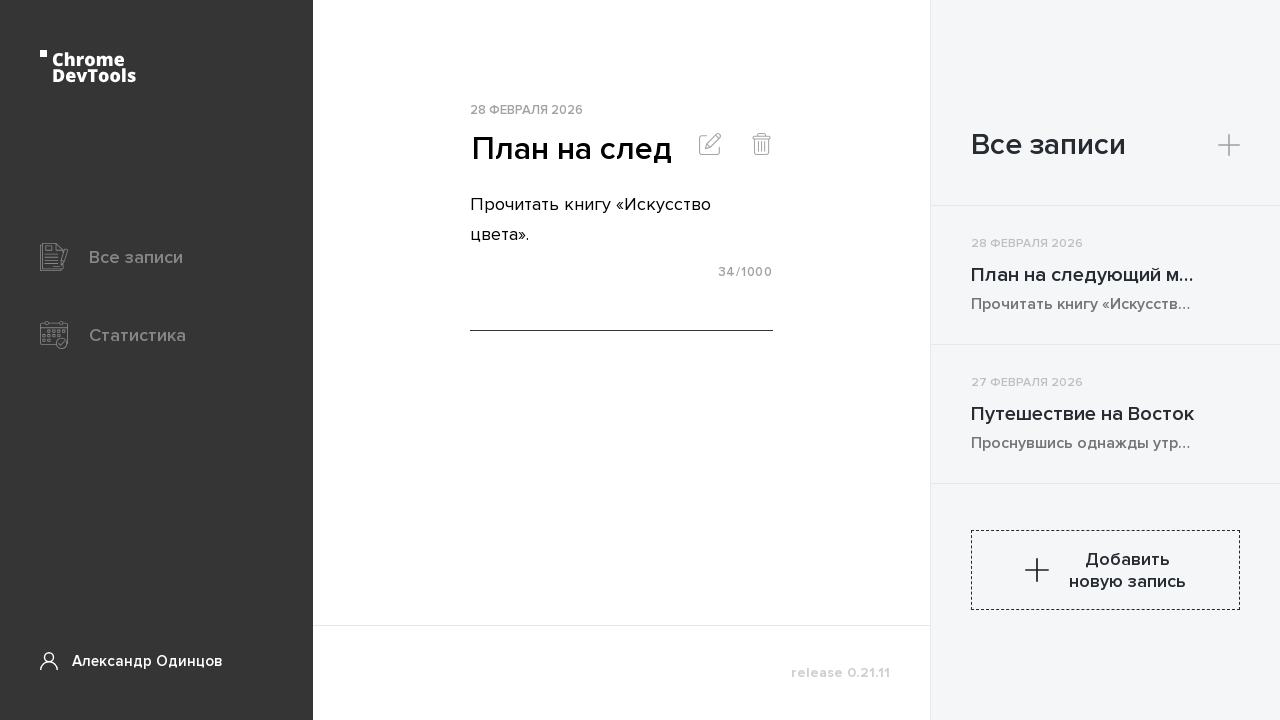

Retrieved note title value from input field
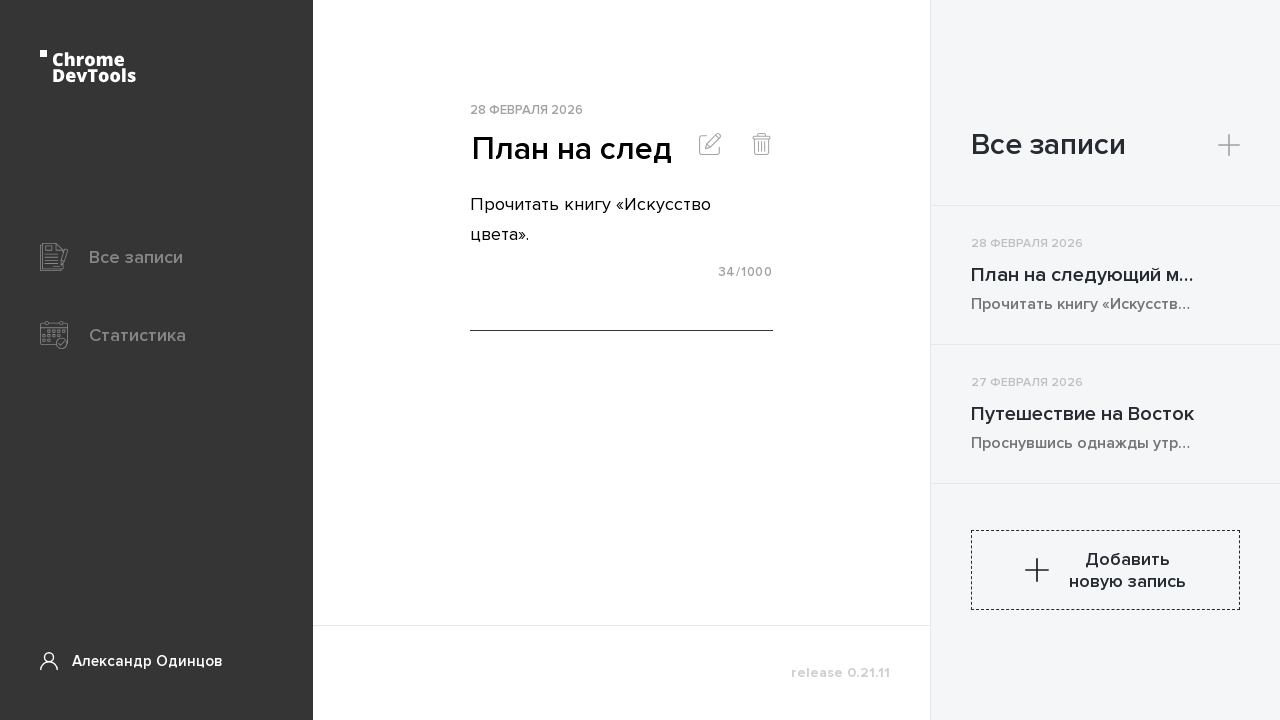

Retrieved note text value from textarea
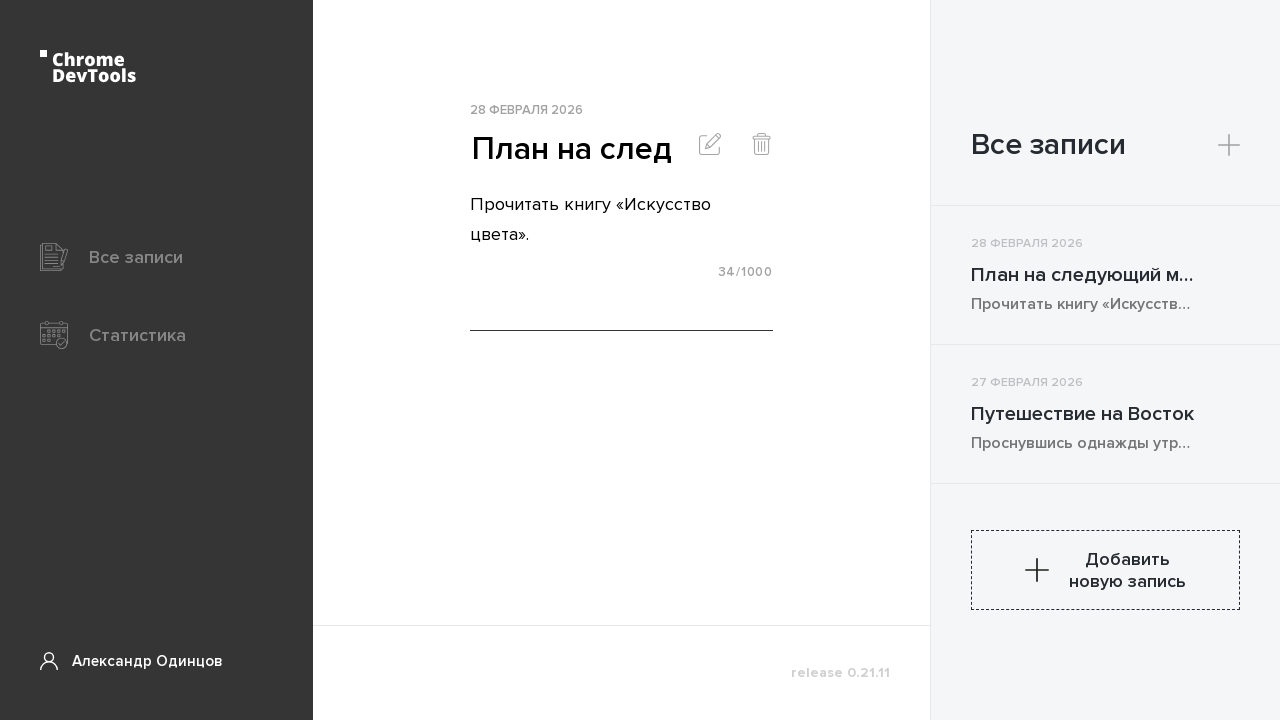

Retrieved list title from article preview
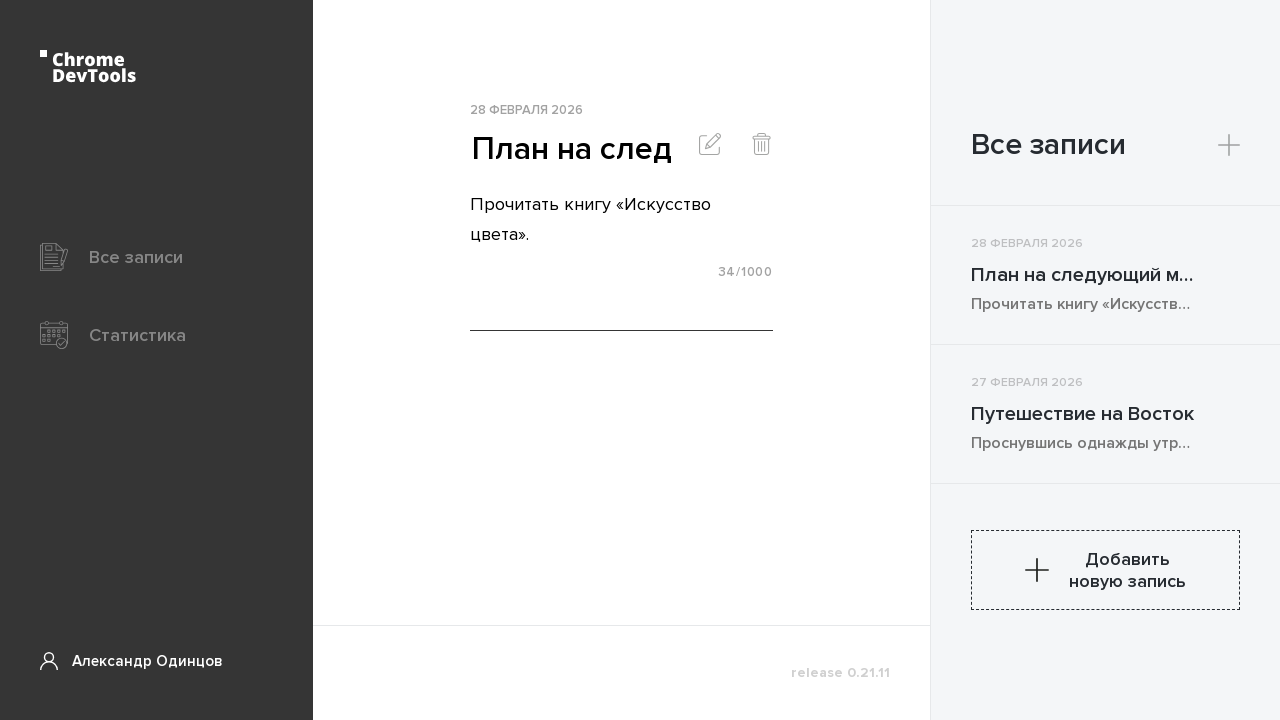

Retrieved list text from article preview
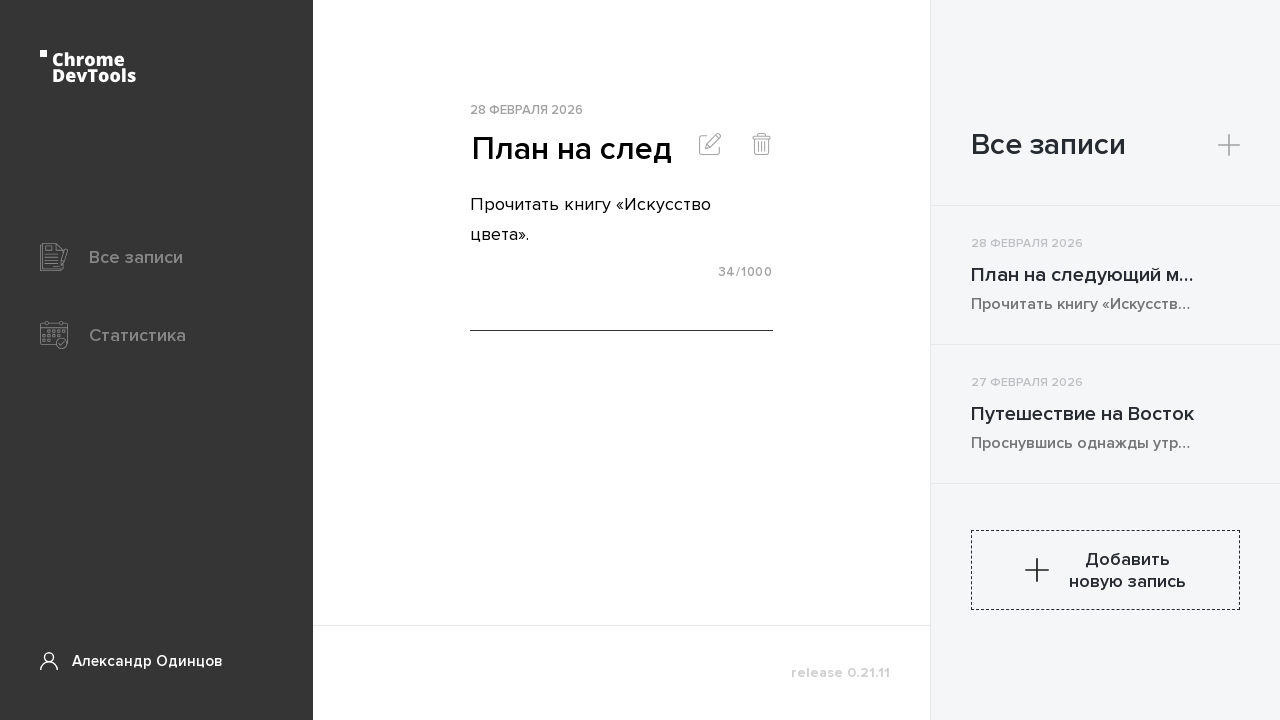

Verified that list title matches note title value
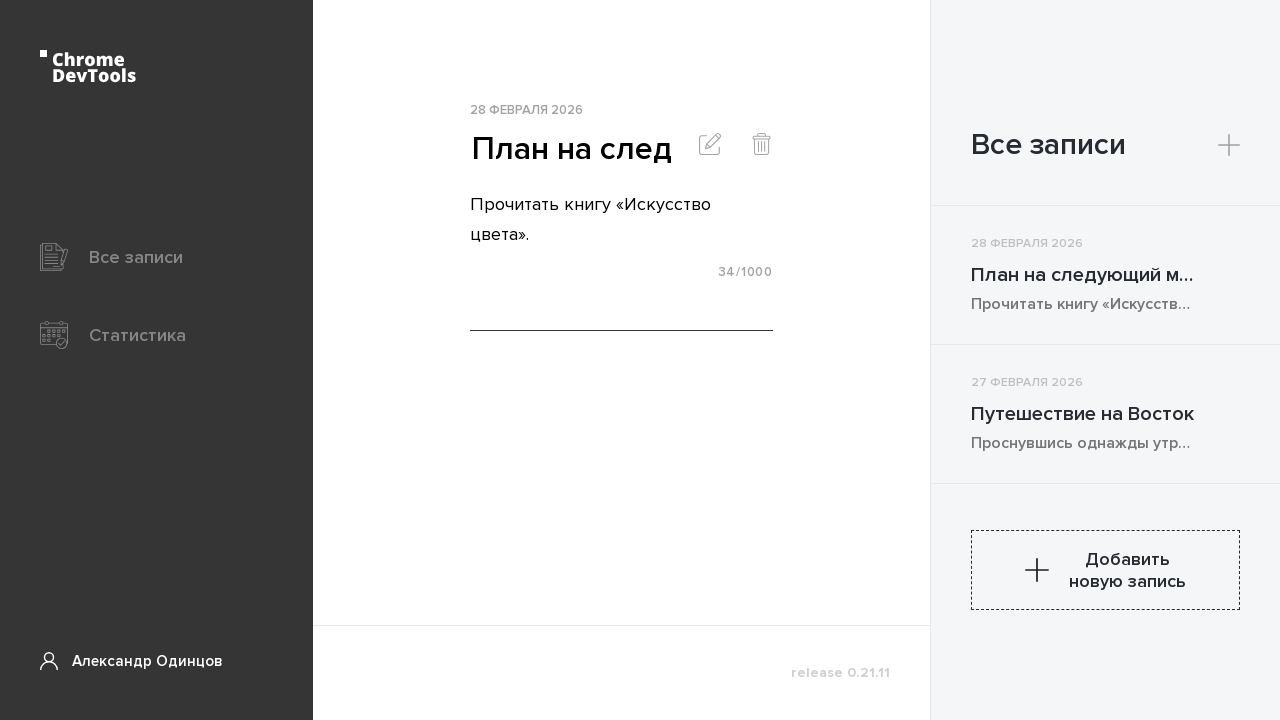

Verified that list text matches note text value
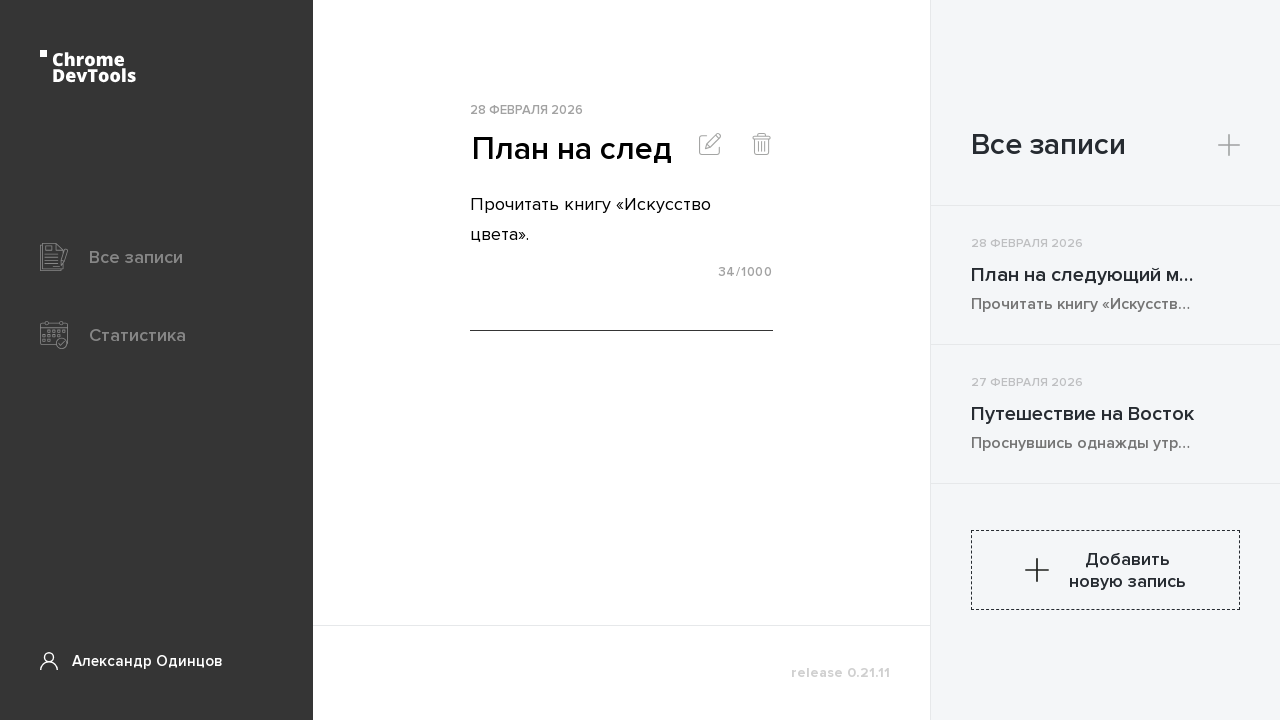

Clicked delete button to delete the first note at (762, 144) on .pageArticle__button:nth-of-type(2) > svg.pageArticle__icon:nth-of-type(1)
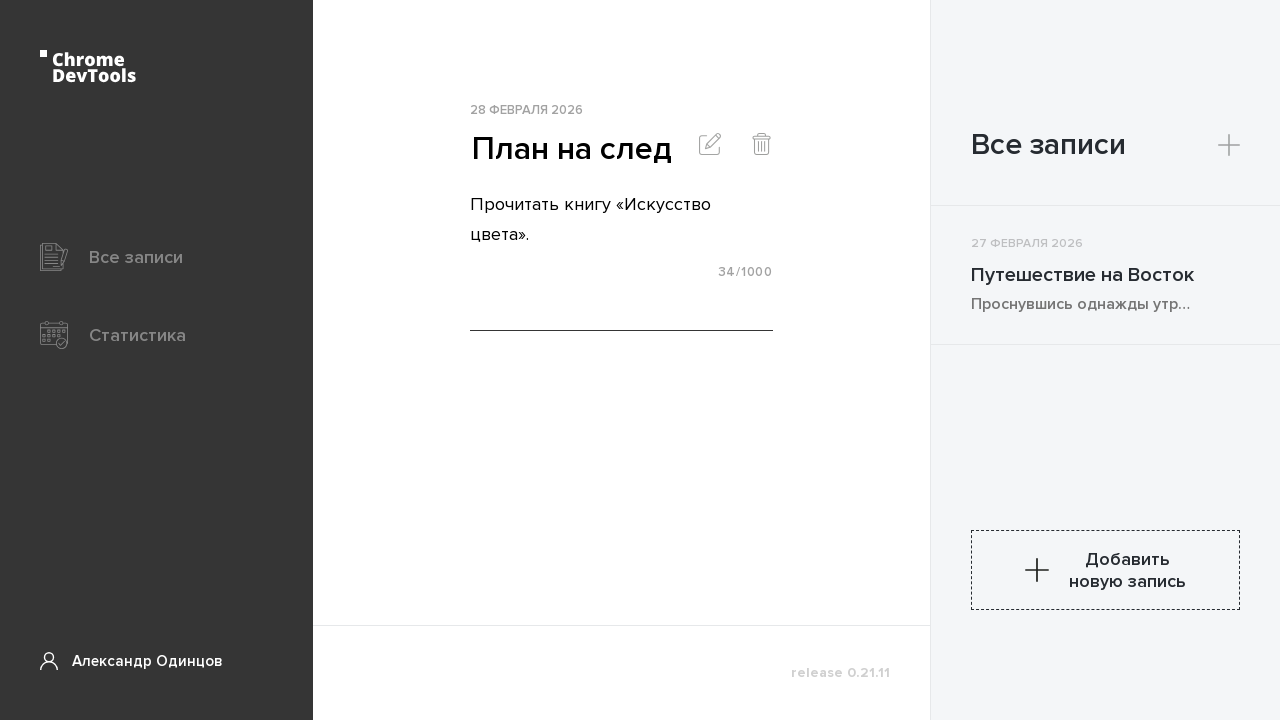

Note list appeared after deletion
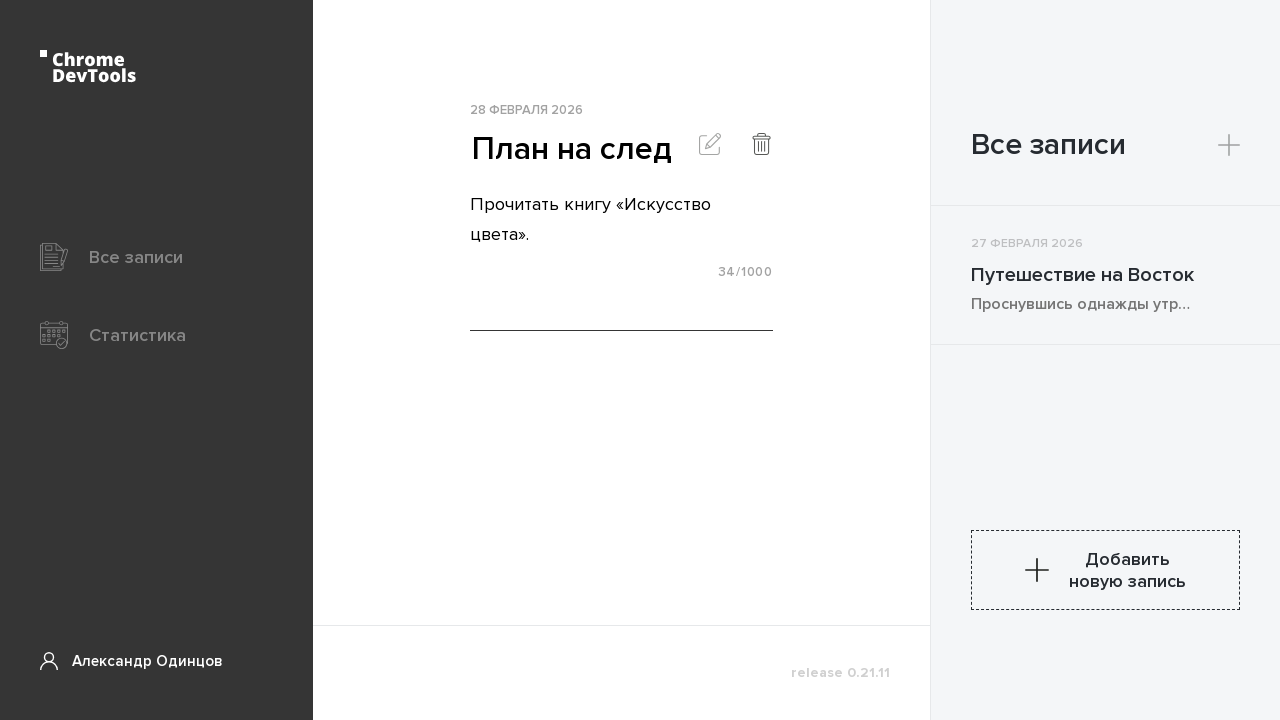

Clicked on the next note link in the list at (1106, 275) on .articlePreview.pageArticle__articlePreview > .articlePreview__link
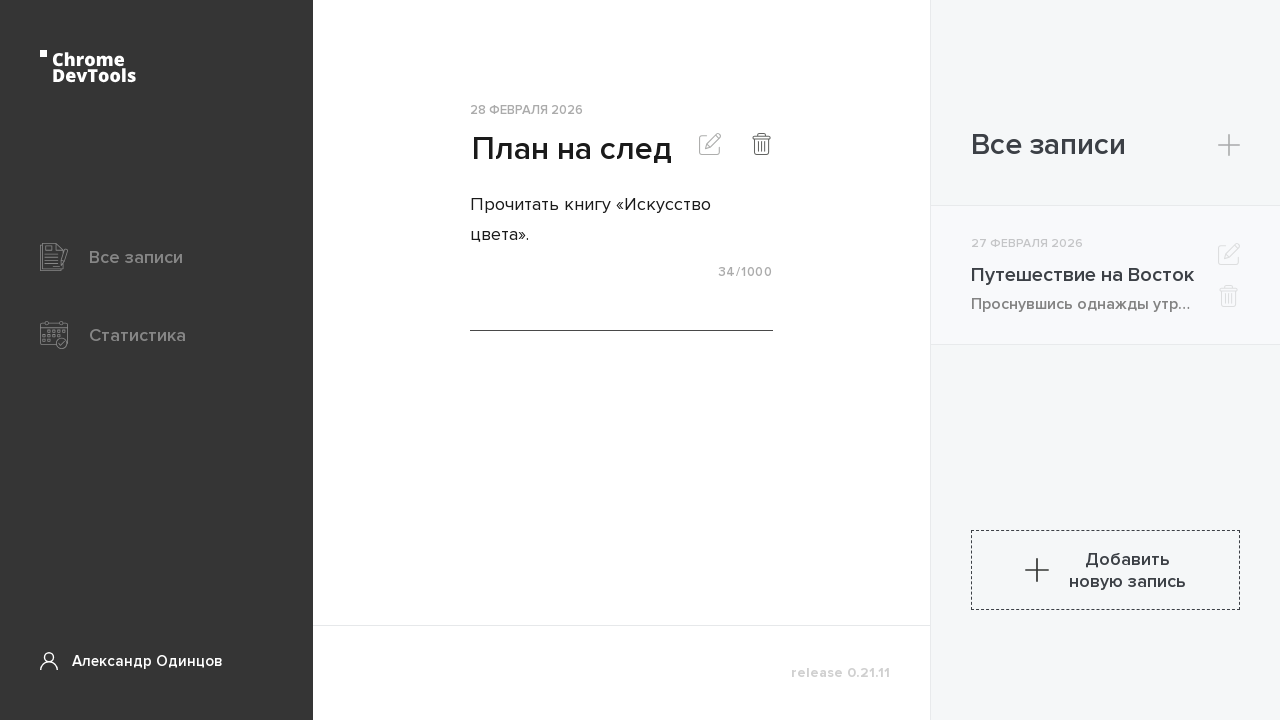

Waited 500ms for UI to update
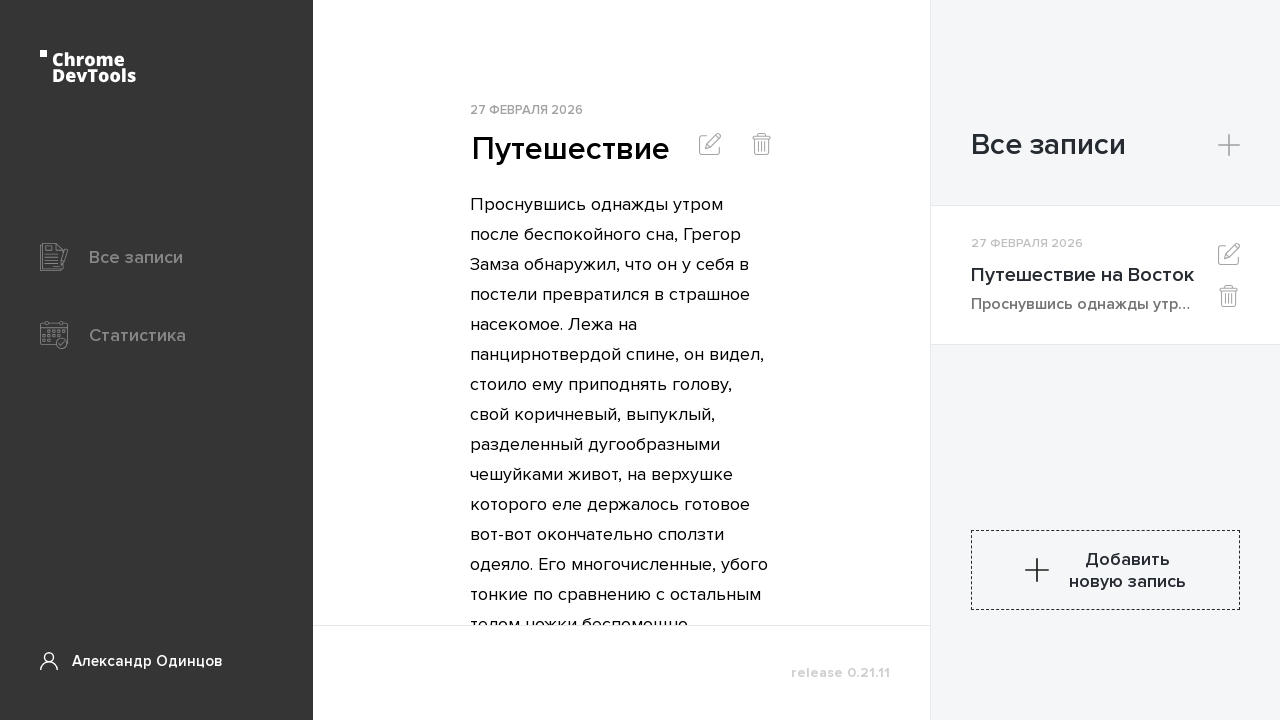

Clicked delete button to delete the second note at (762, 144) on .pageArticle__button:nth-of-type(2) > svg.pageArticle__icon:nth-of-type(1)
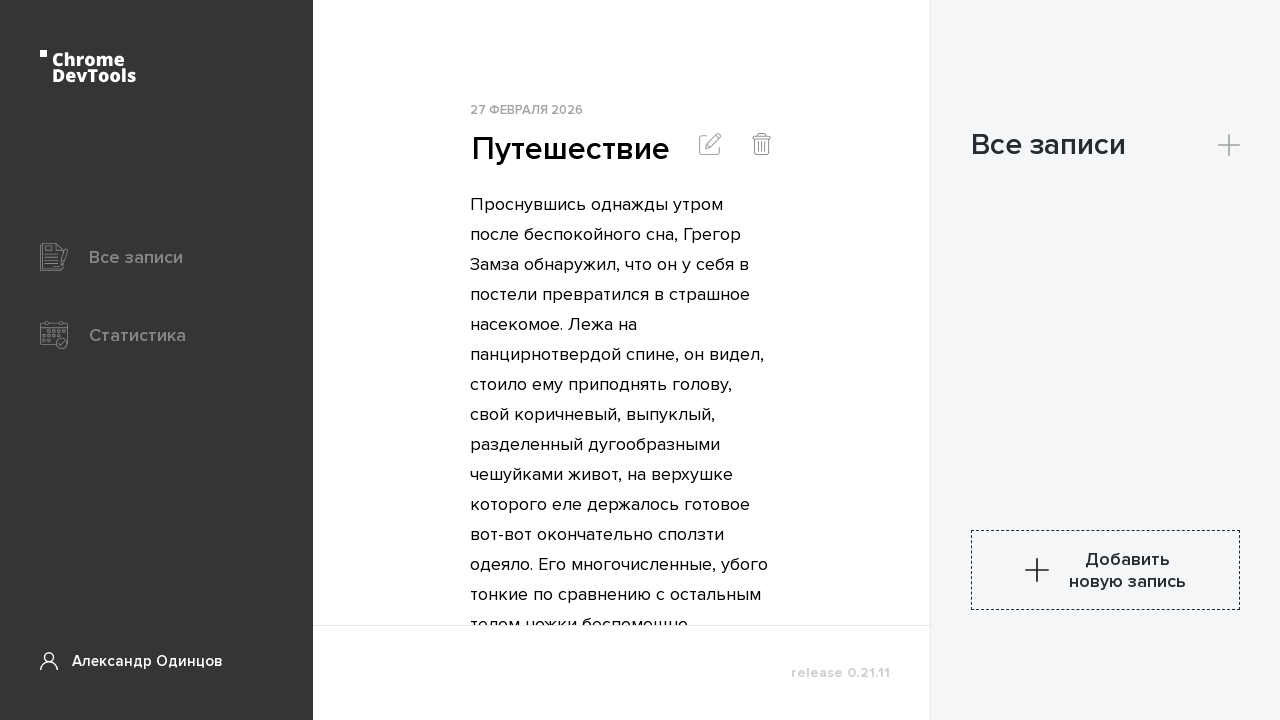

Verified that all notes have been deleted (note list is empty)
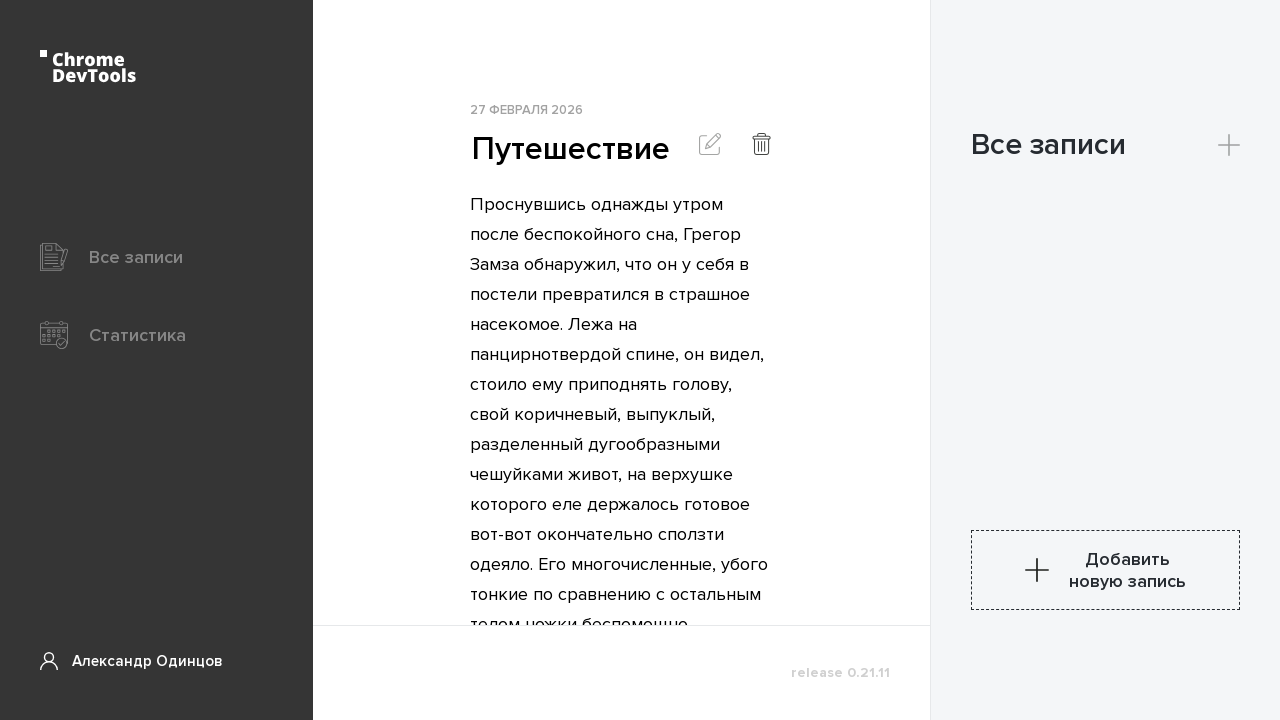

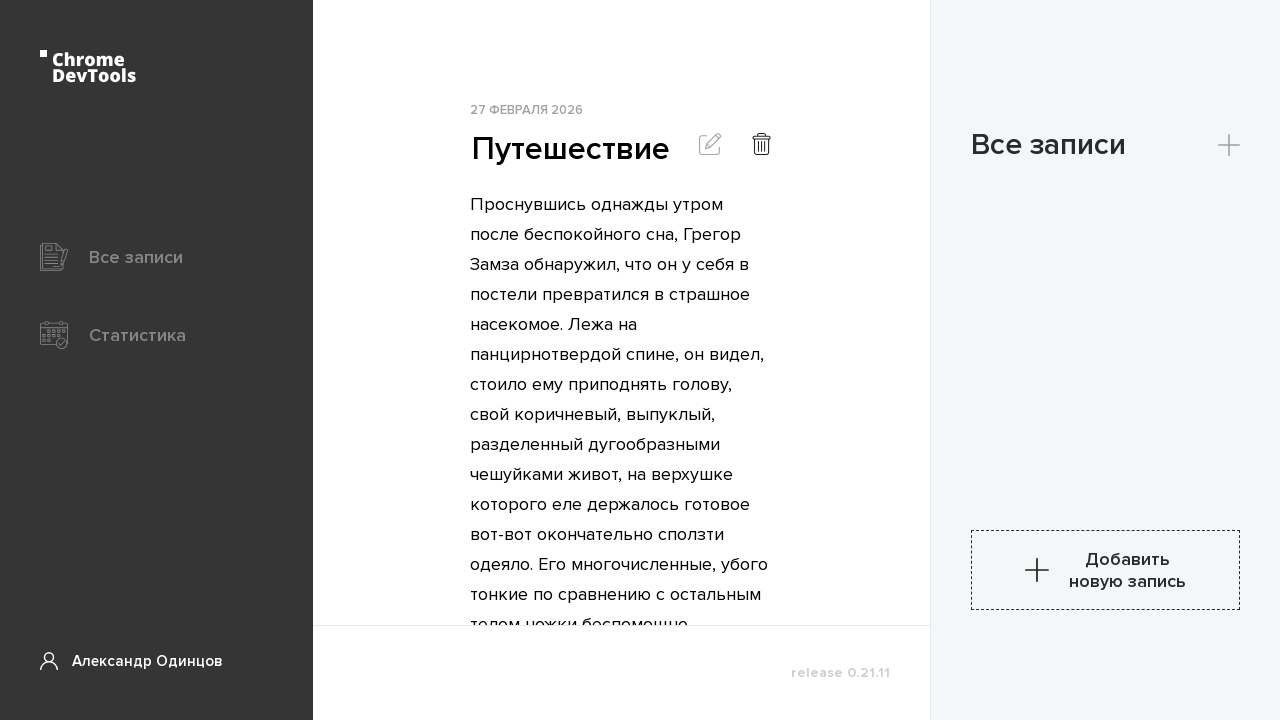